Navigates to a dashboard page and scrolls horizontally to the right to view content that extends beyond the viewport

Starting URL: https://dashboards.handmadeinteractive.com/jasonlove/

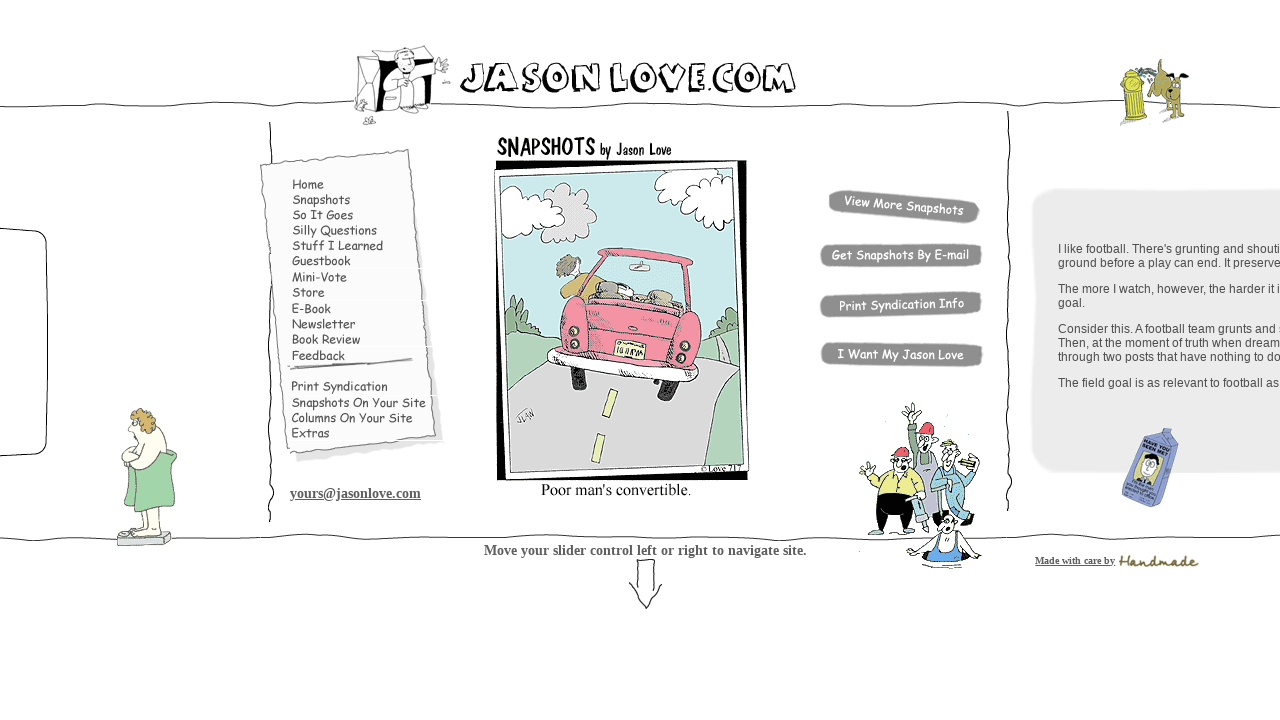

Navigated to dashboard page
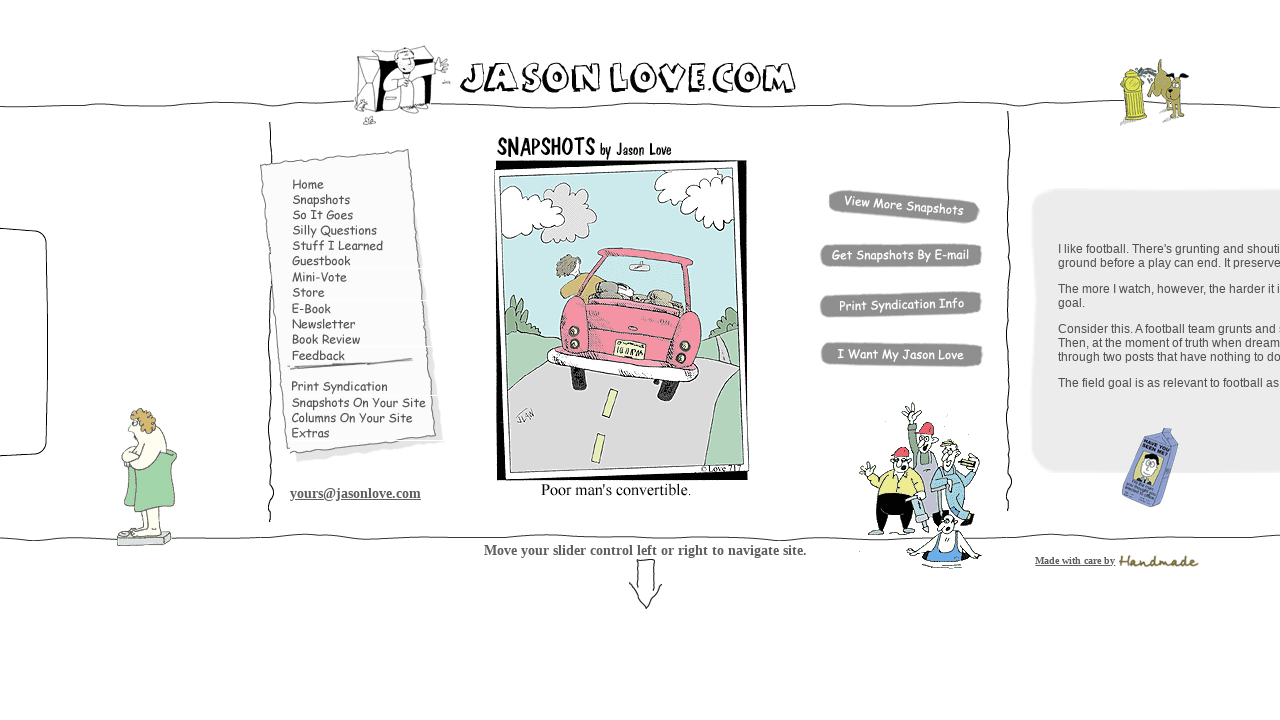

Scrolled horizontally to the right by 5000 pixels
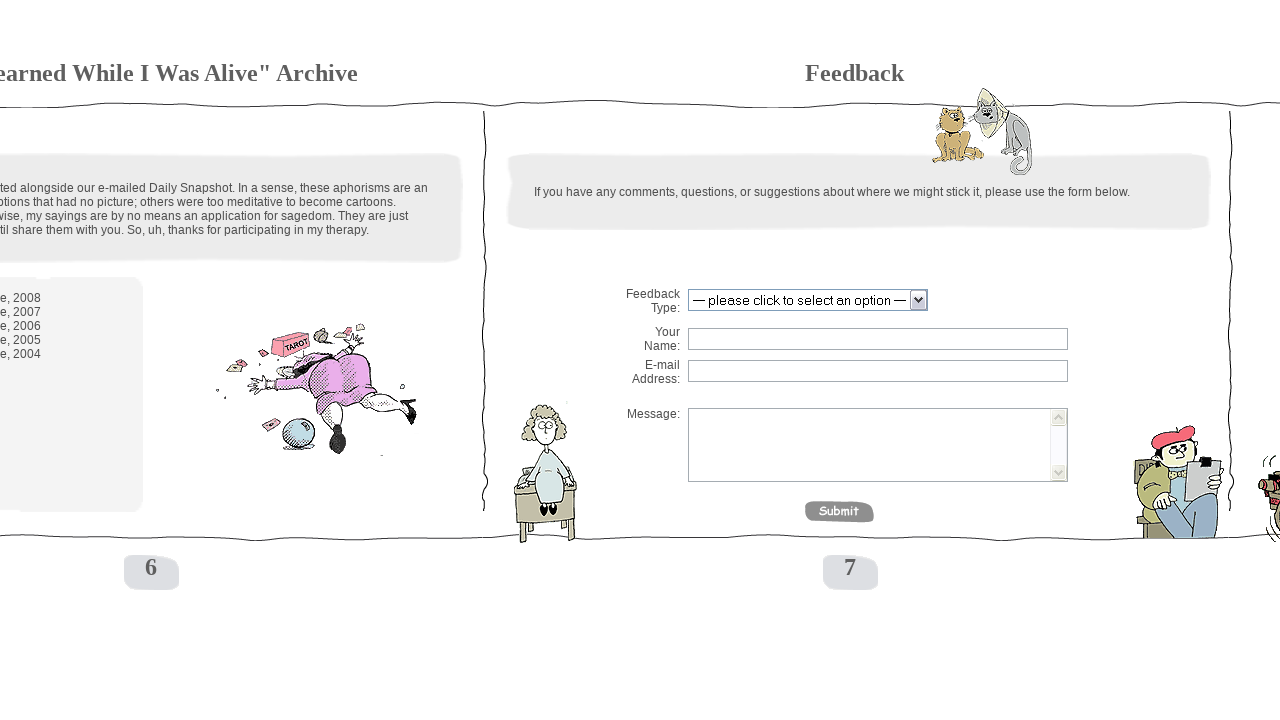

Waited for scroll animation to complete
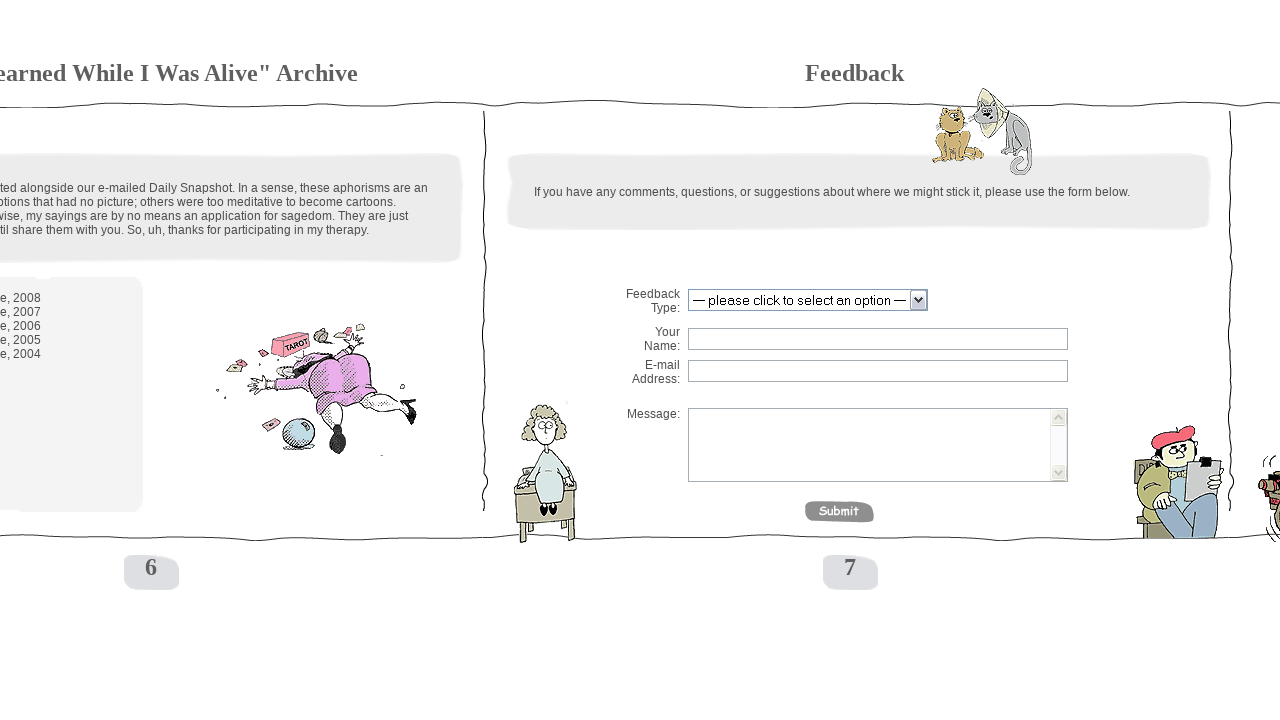

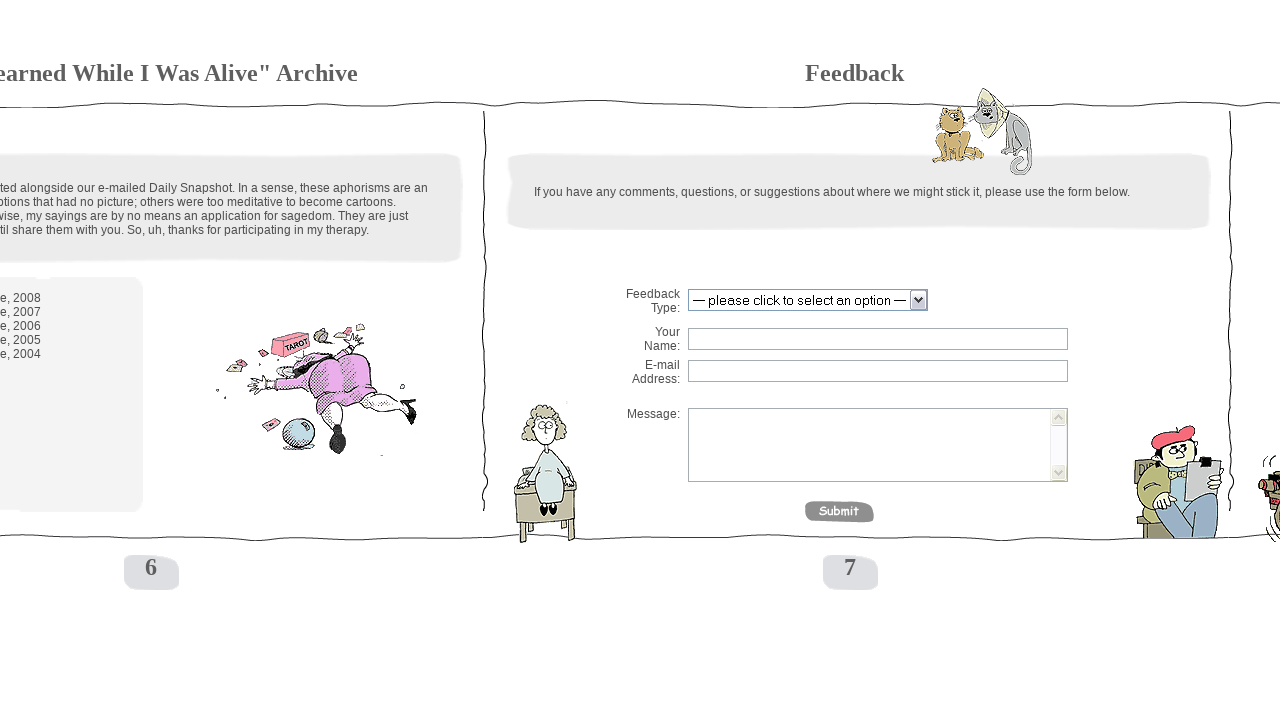